Tests dynamic loading page by clicking the Start button and verifying that "Hello World!" text appears after loading completes with excess wait time

Starting URL: https://automationfc.github.io/dynamic-loading/

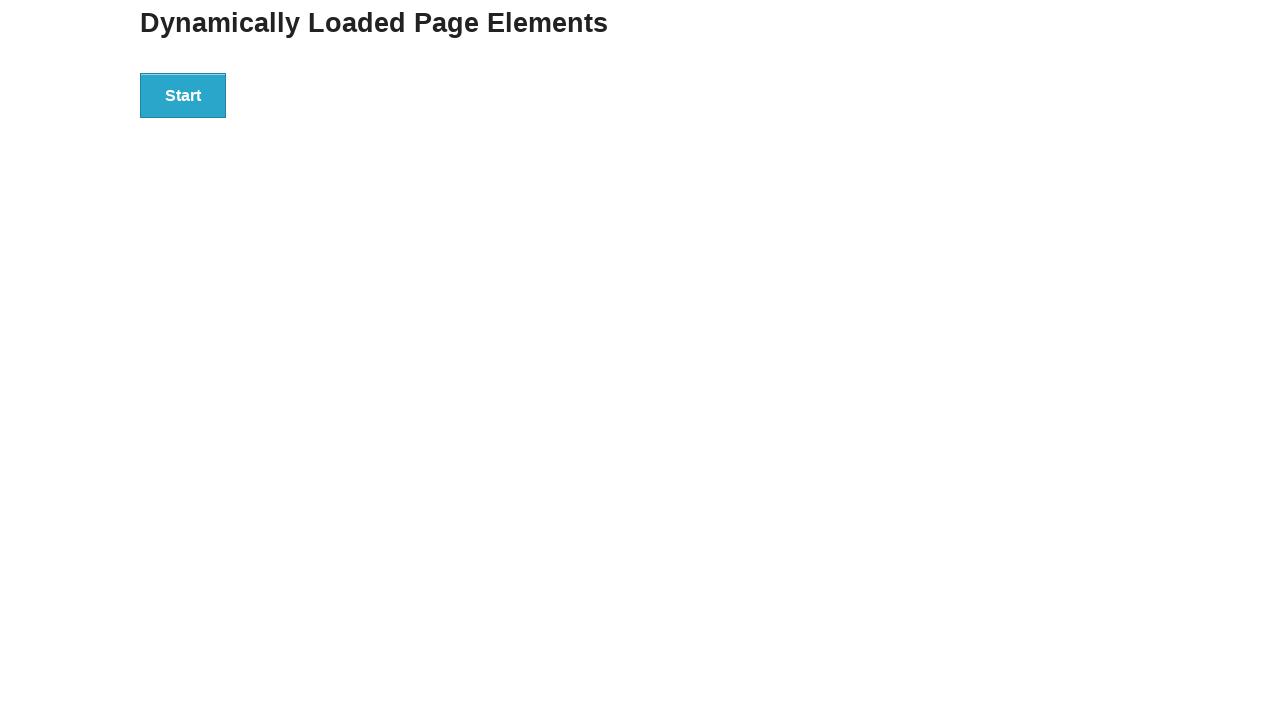

Clicked the Start button to initiate dynamic loading at (183, 95) on div#start>button
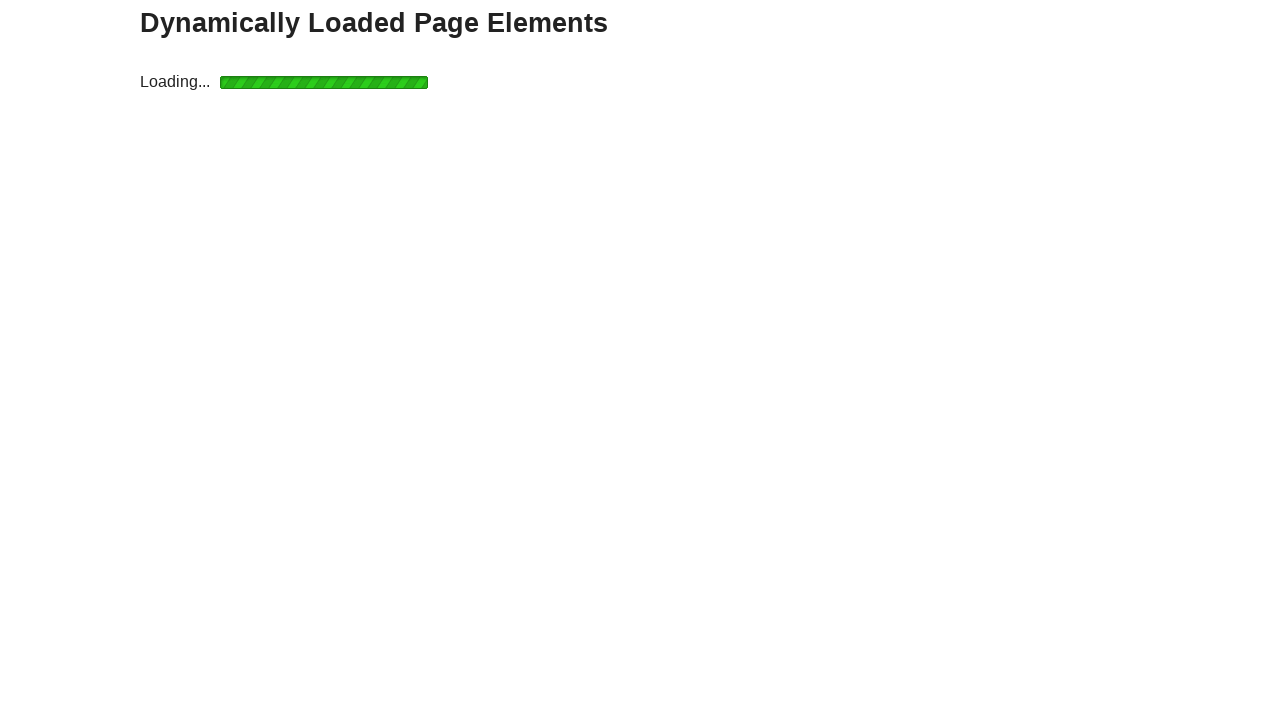

Waited for 'Hello World!' text to appear after loading completes
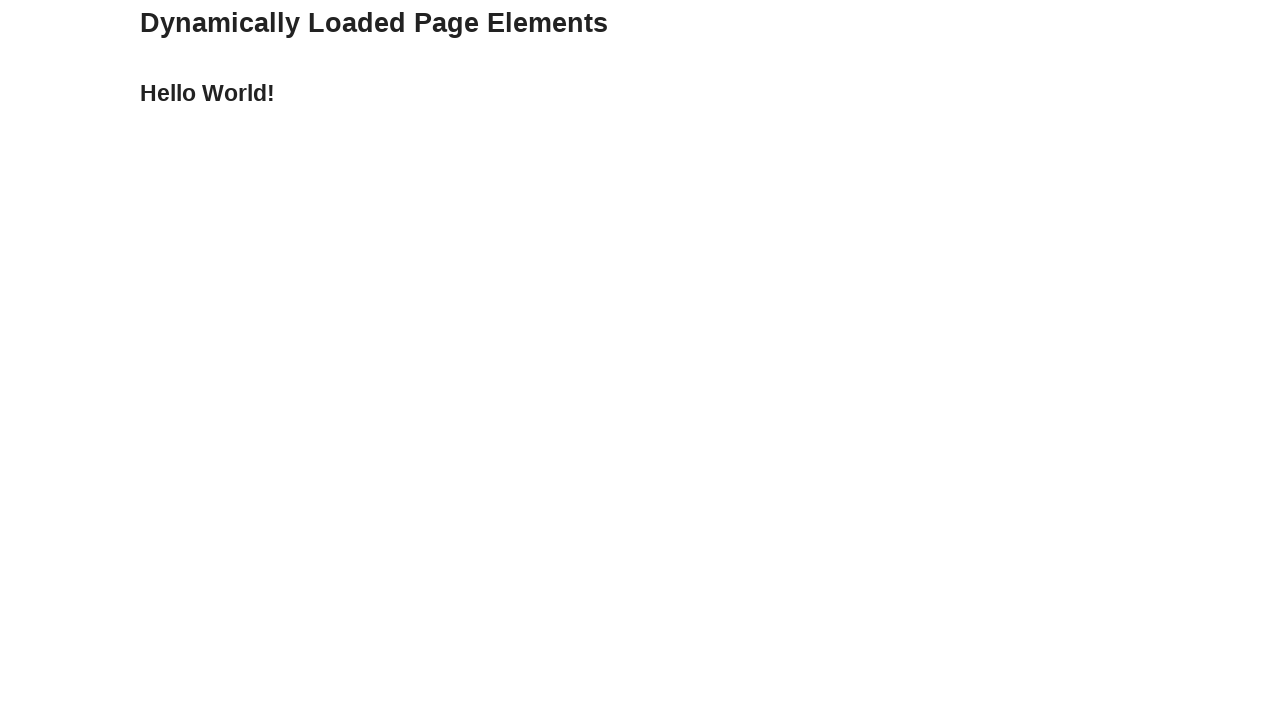

Verified that 'Hello World!' text is displayed correctly
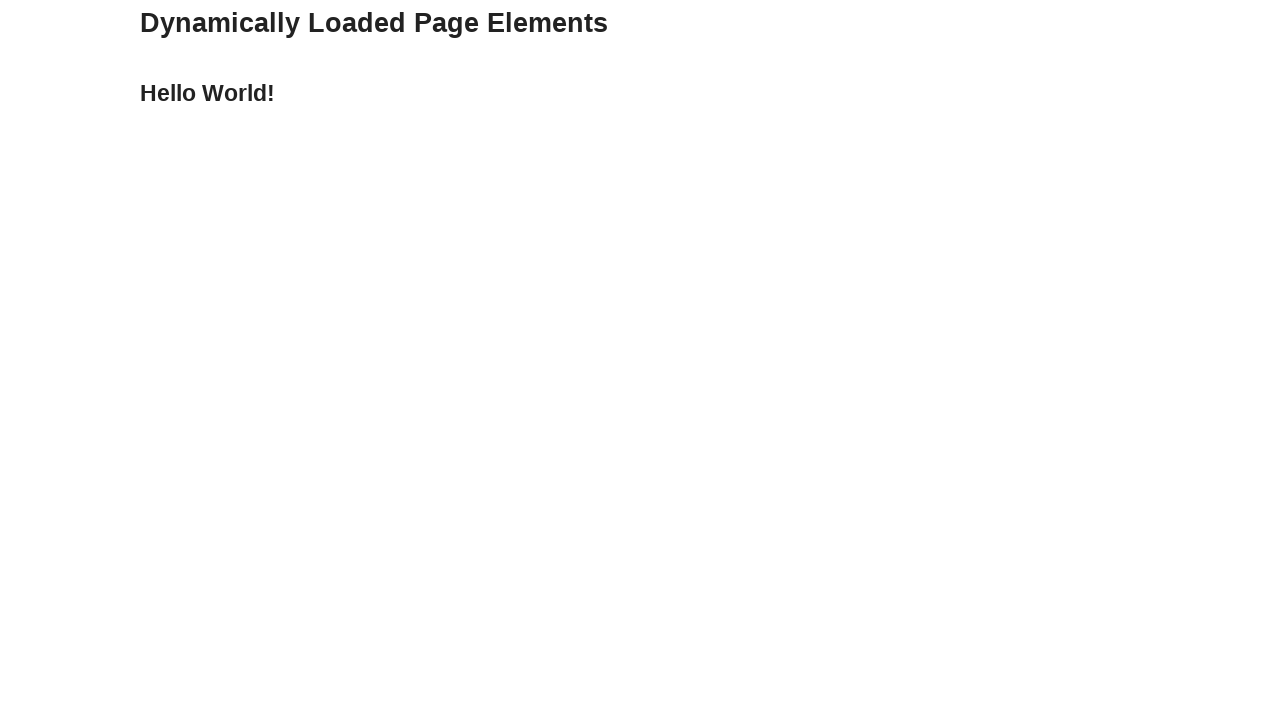

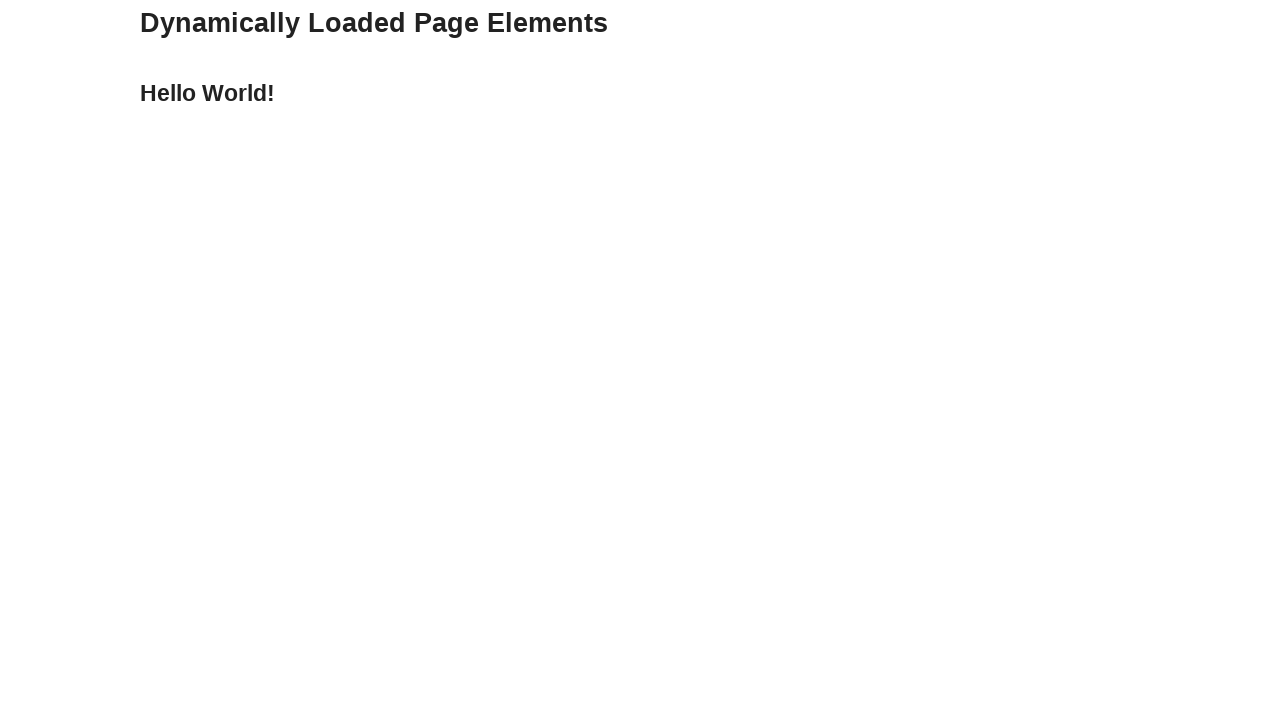